Tests search functionality by typing "Judy" into the search field

Starting URL: http://zero.webappsecurity.com/index.html

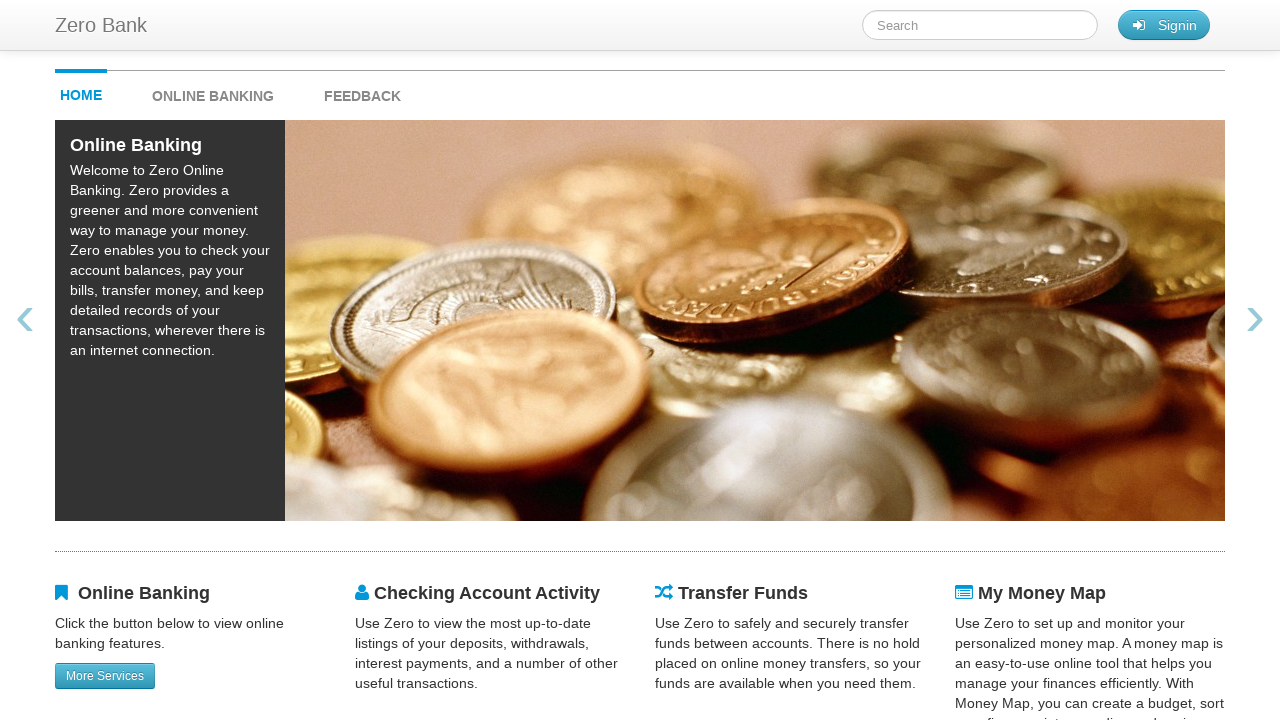

Typed 'Judy' into the search field on #searchTerm
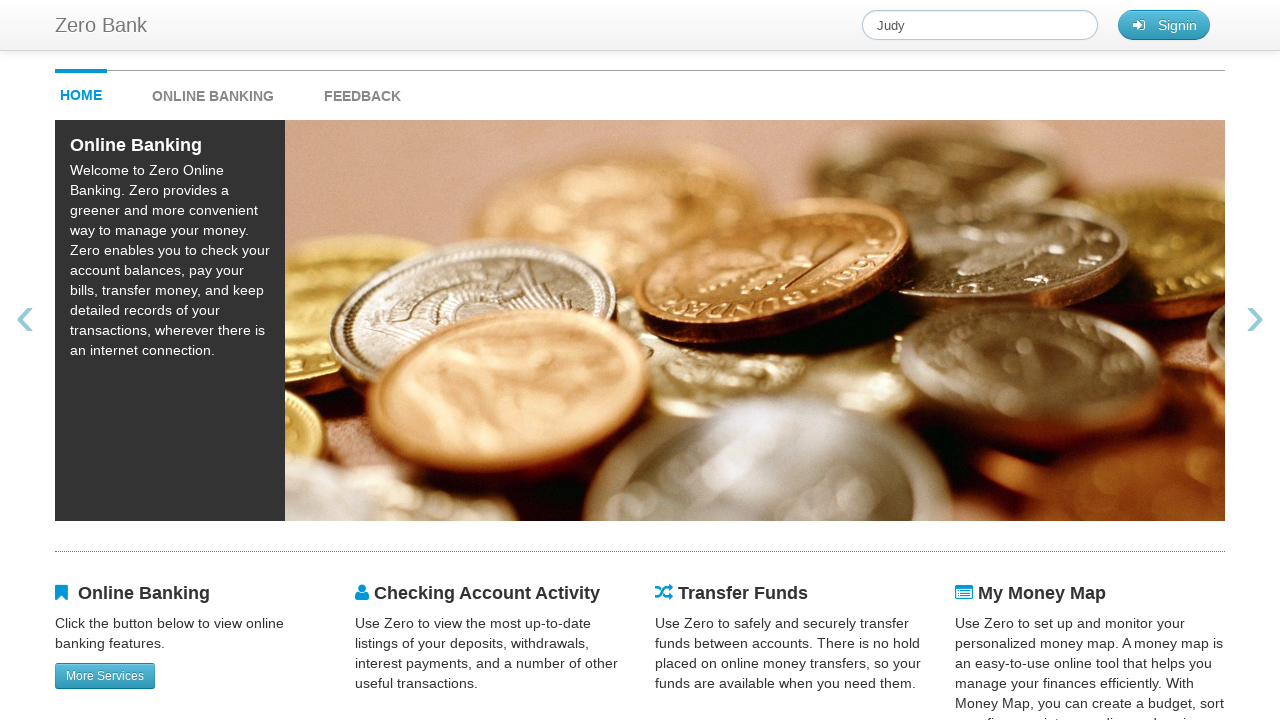

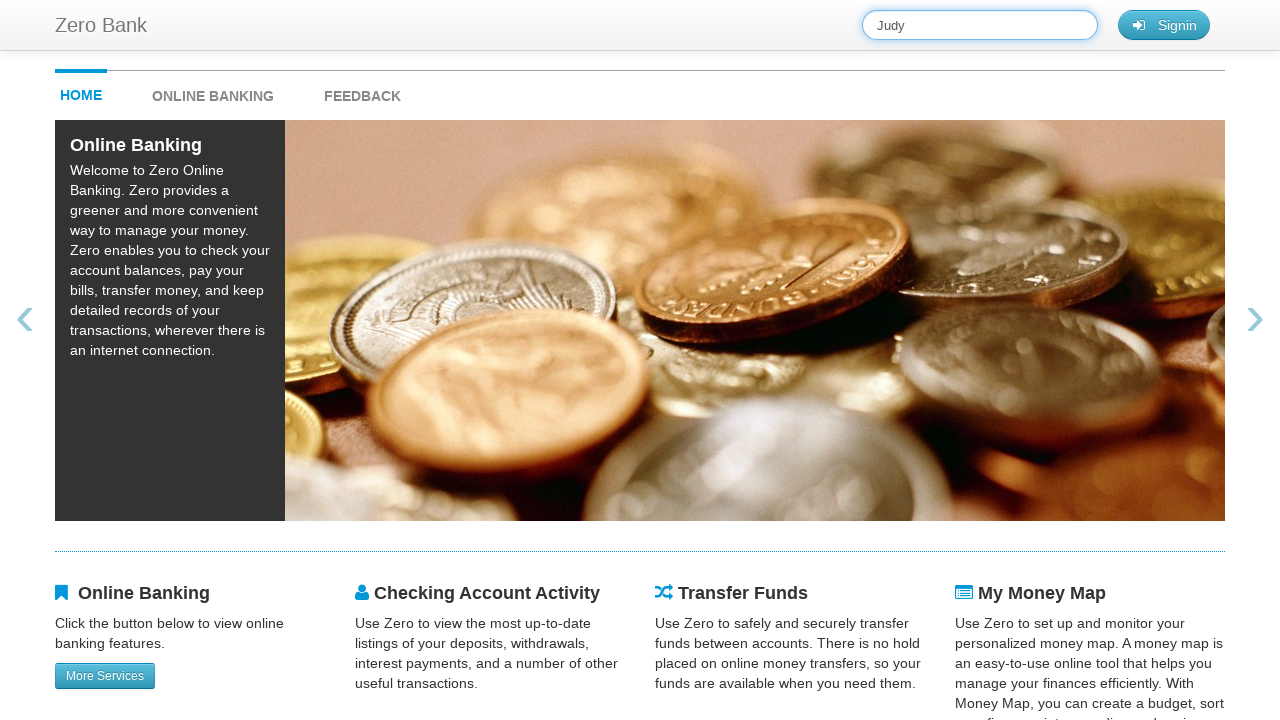